Tests various alert interactions on a demo page including simple alerts, timed alerts, and confirmation dialogs

Starting URL: https://demoqa.com/alerts

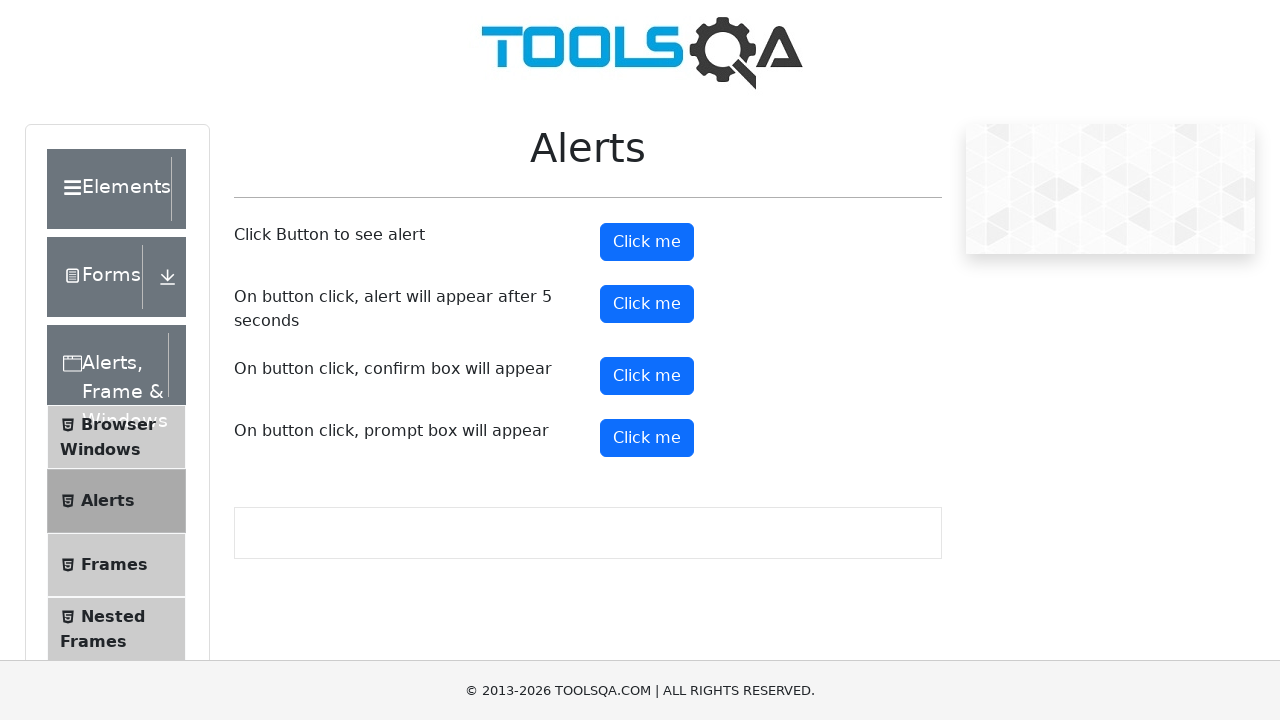

Clicked the simple alert button at (647, 242) on #alertButton
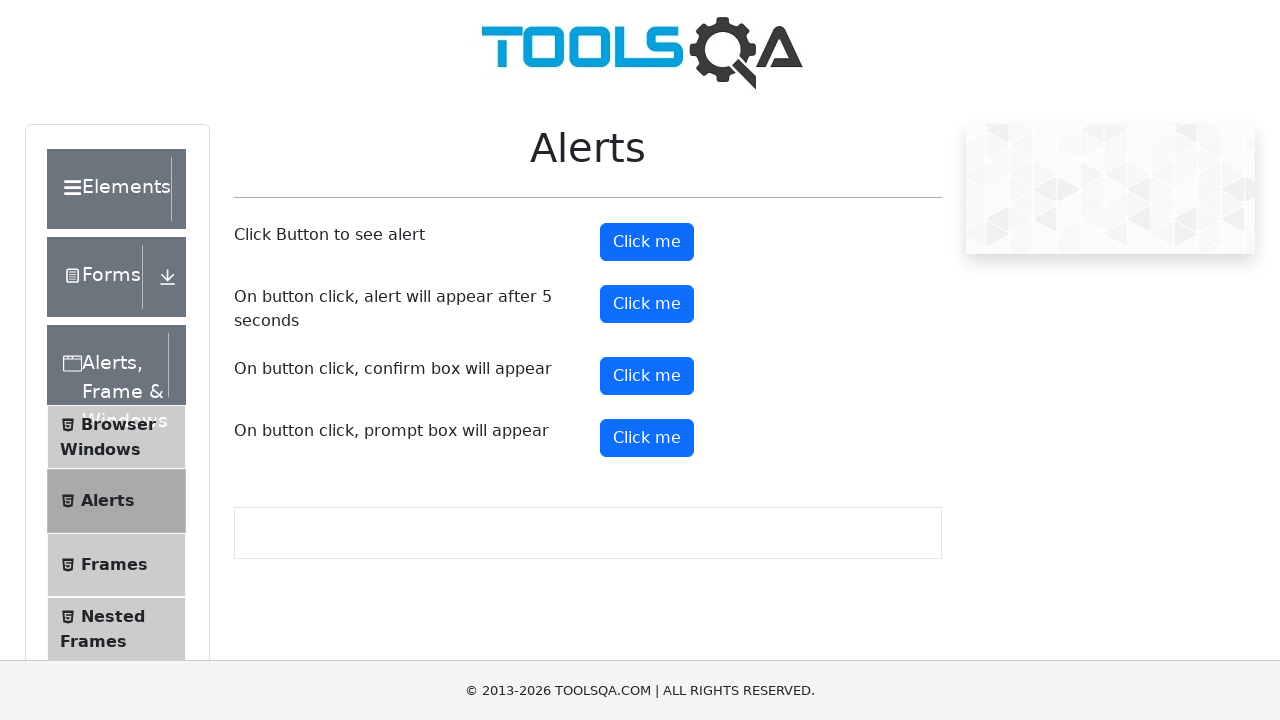

Set up dialog handler to accept alerts
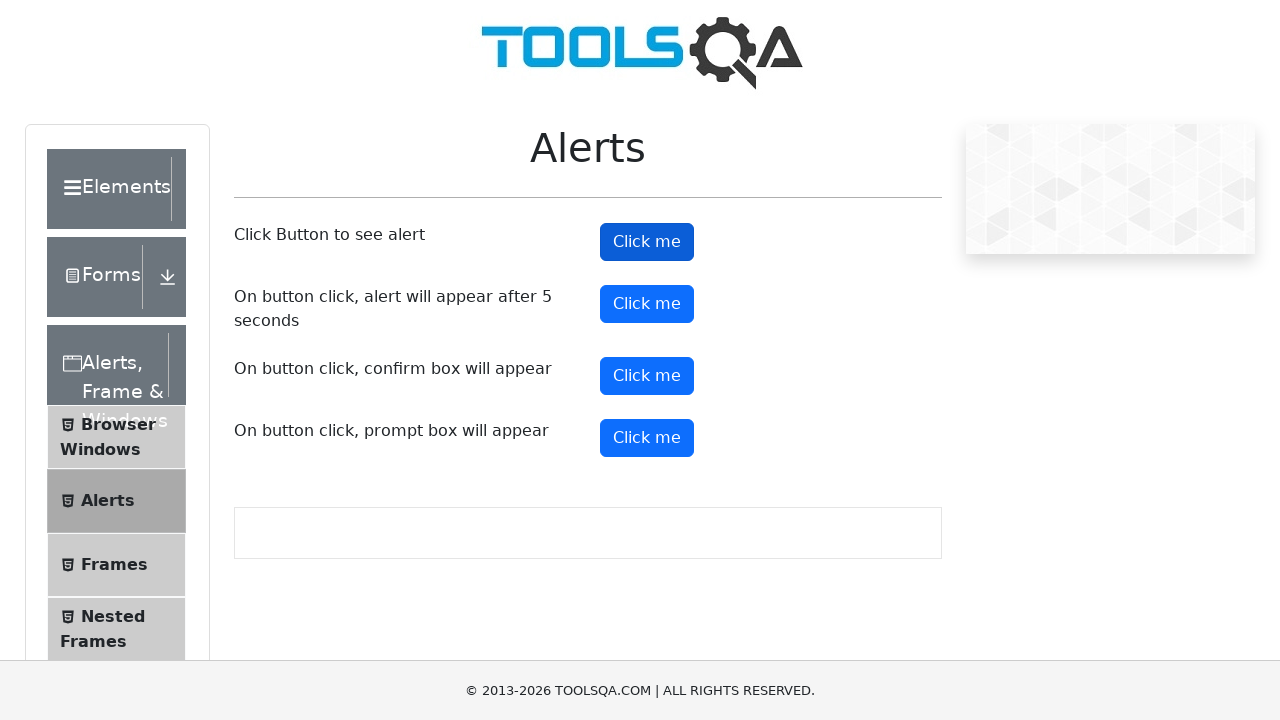

Clicked the timer alert button at (647, 304) on #timerAlertButton
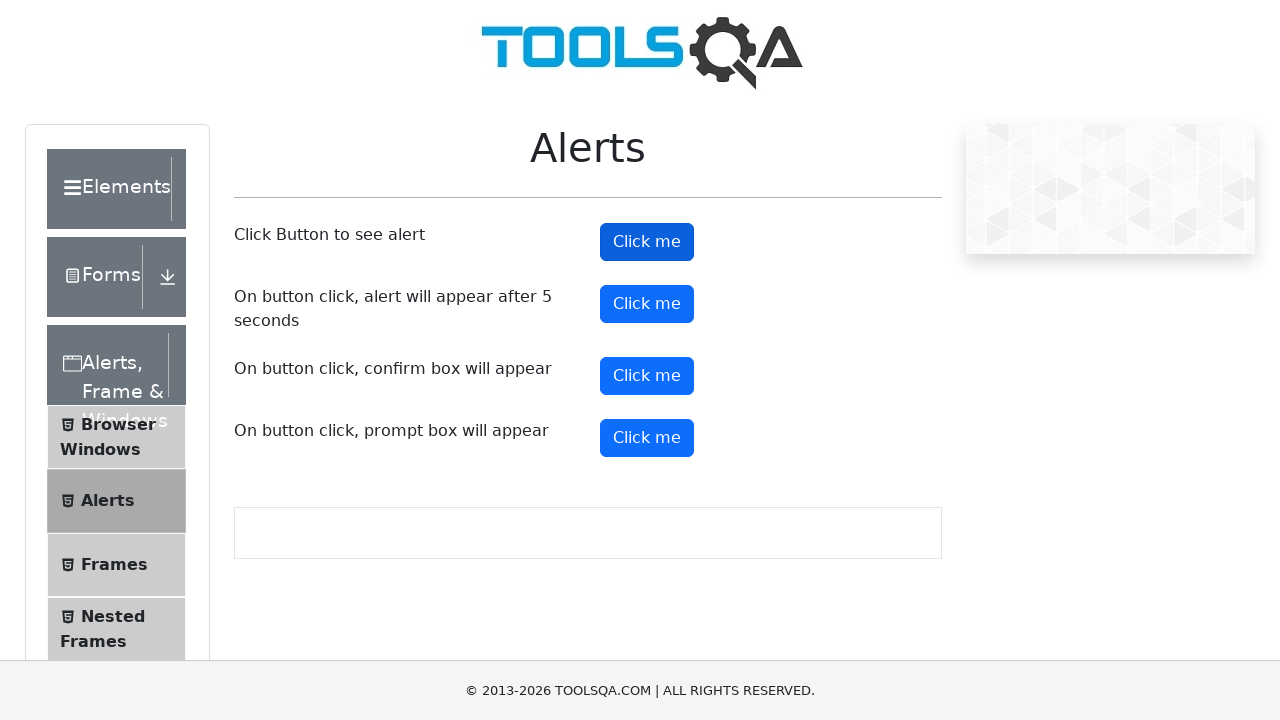

Waited 5 seconds for timed alert to appear
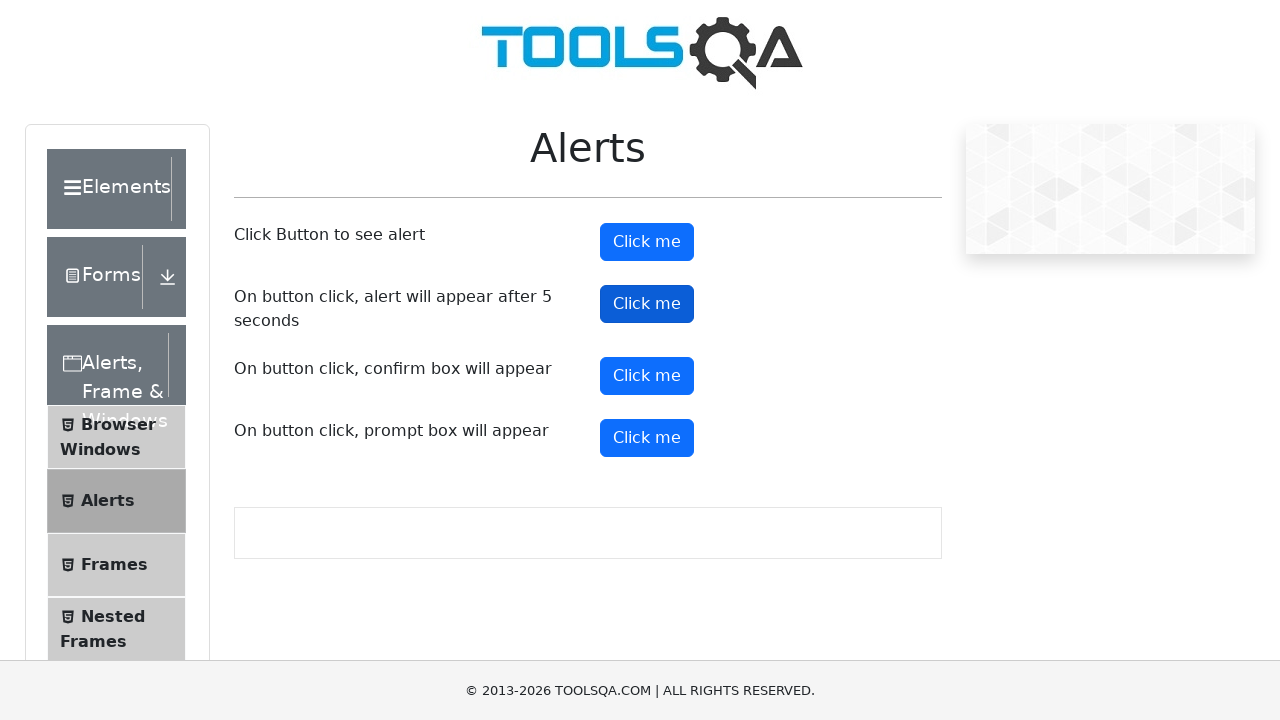

Clicked the confirm button at (647, 376) on #confirmButton
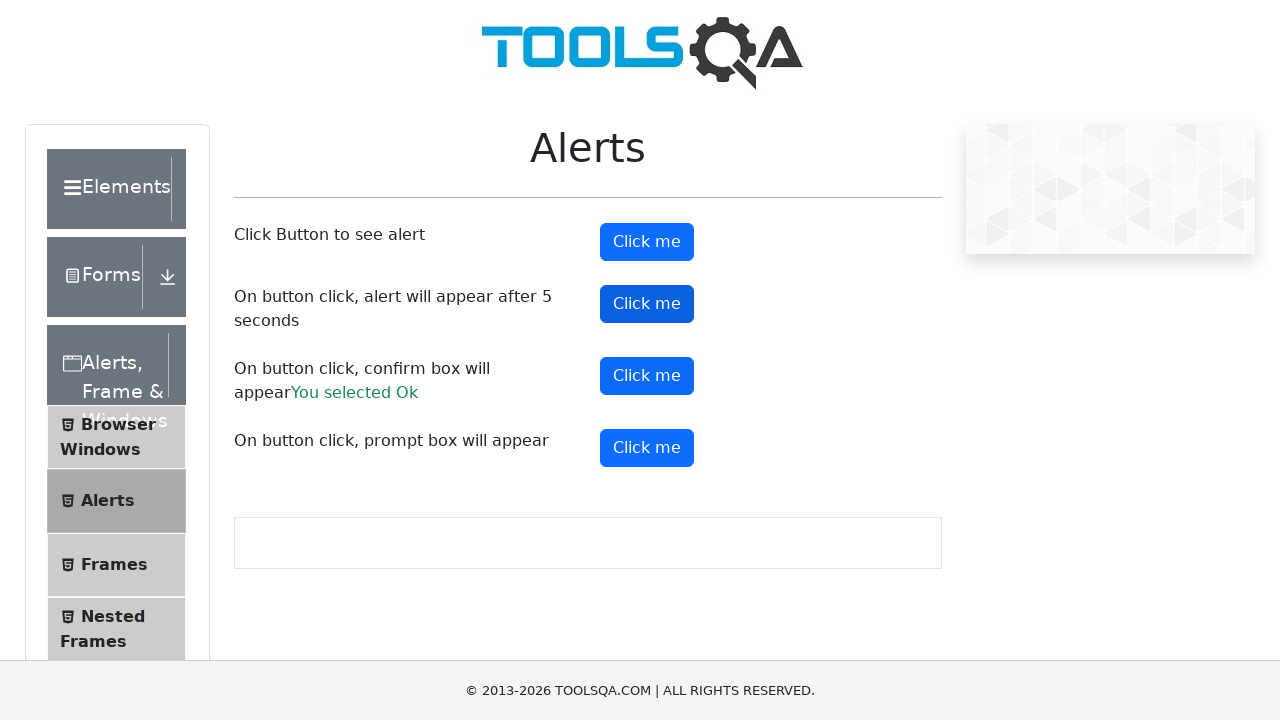

Set up dialog handler to dismiss confirmation dialog
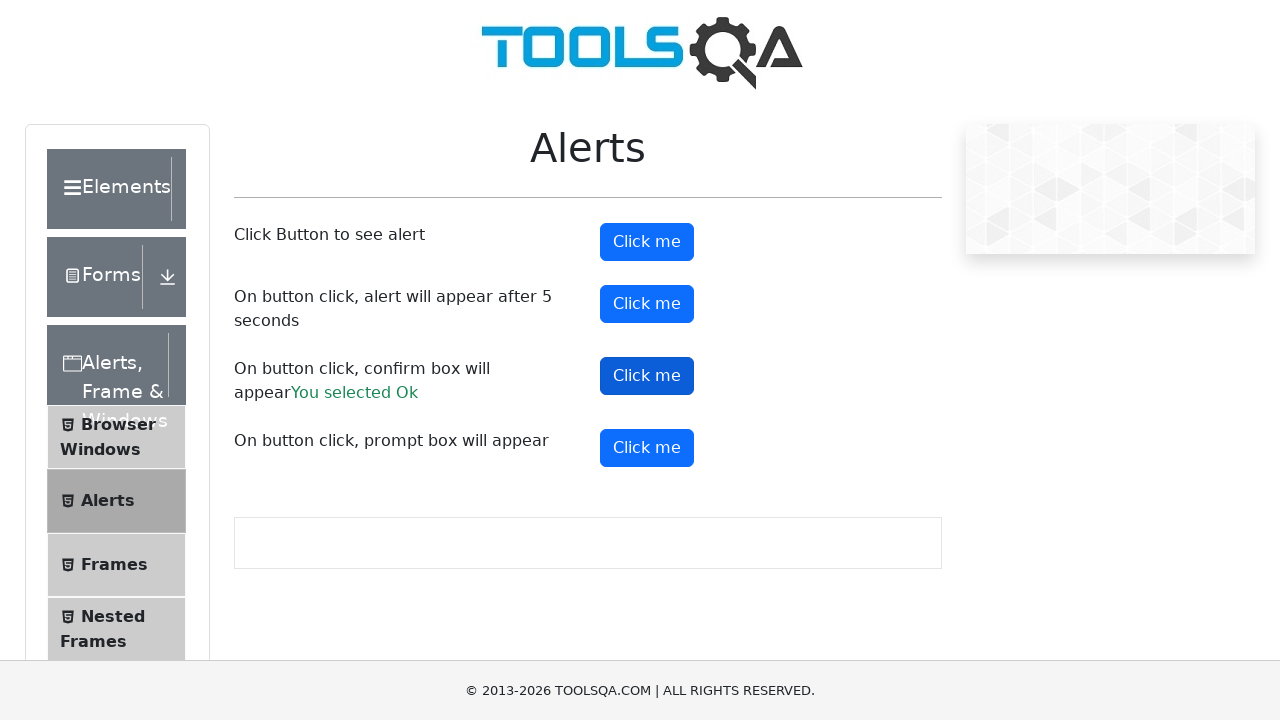

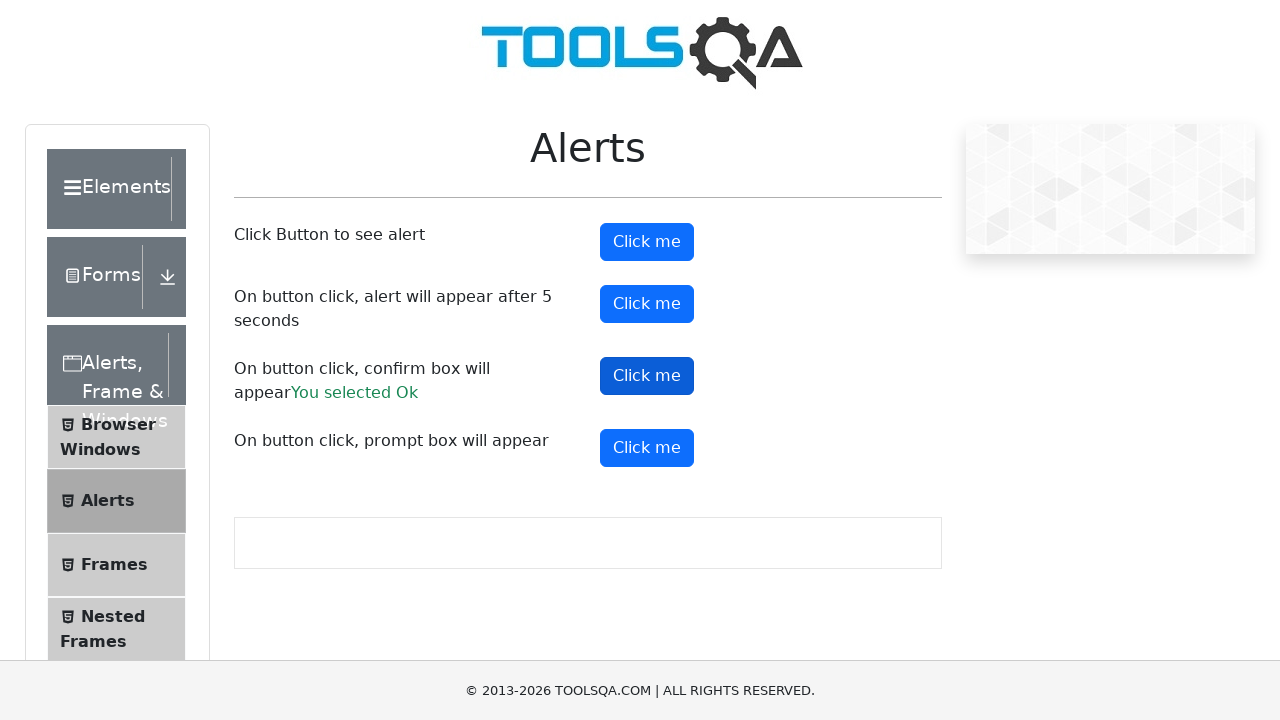